Tests the checkboxes page by locating checkbox elements and interacting with them.

Starting URL: http://the-internet.herokuapp.com/checkboxes

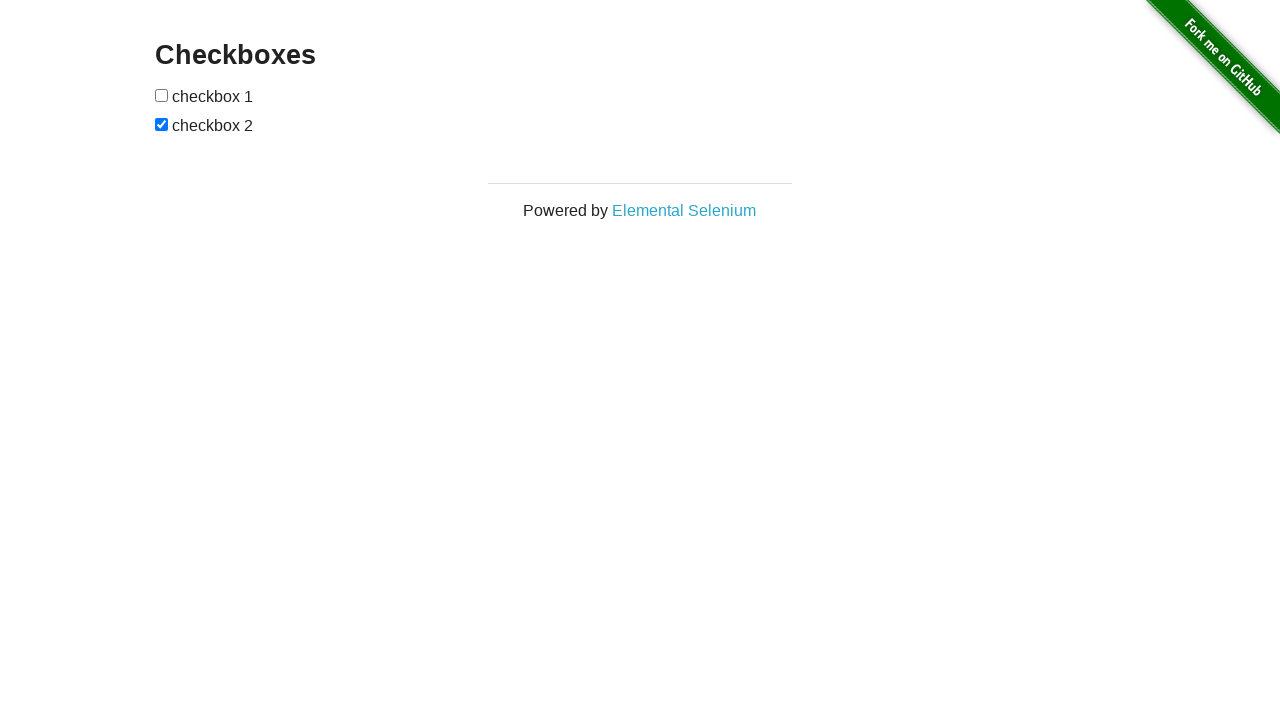

Waited for checkbox elements to be present on the page
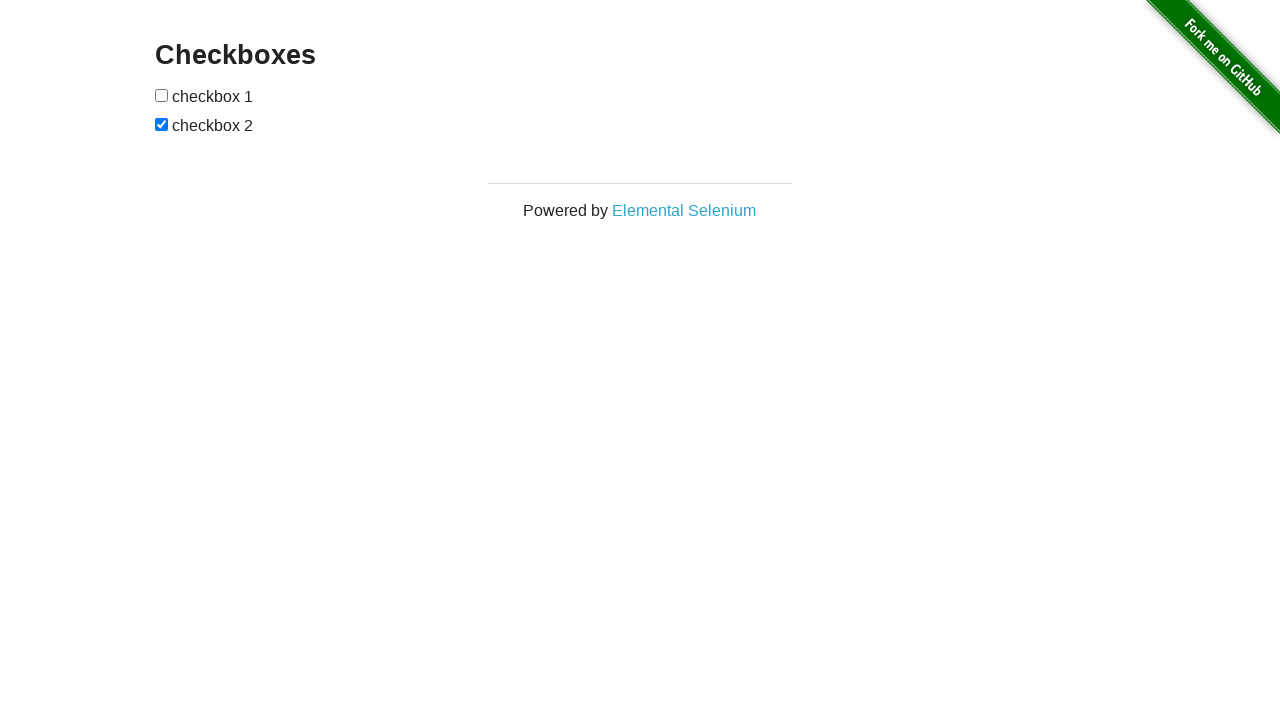

Clicked the first checkbox to toggle it at (162, 95) on input[type='checkbox']:first-of-type
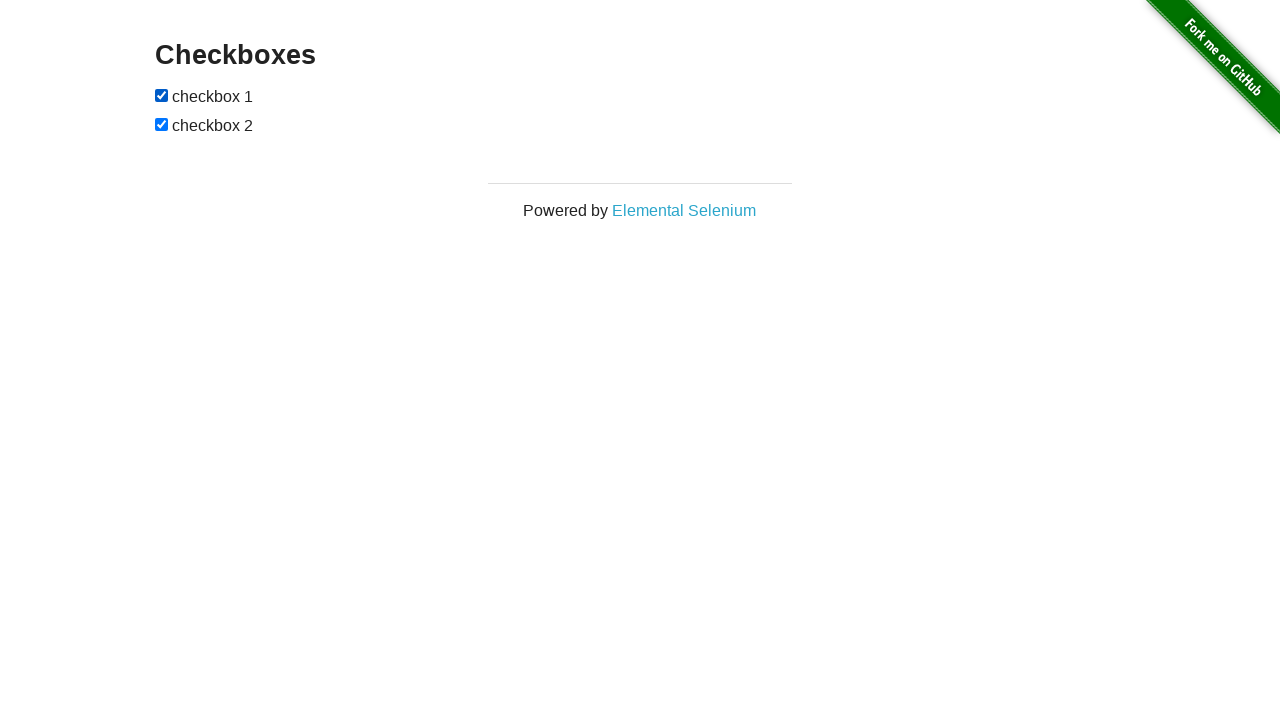

Clicked the second checkbox to toggle it at (162, 124) on input[type='checkbox']:nth-of-type(2)
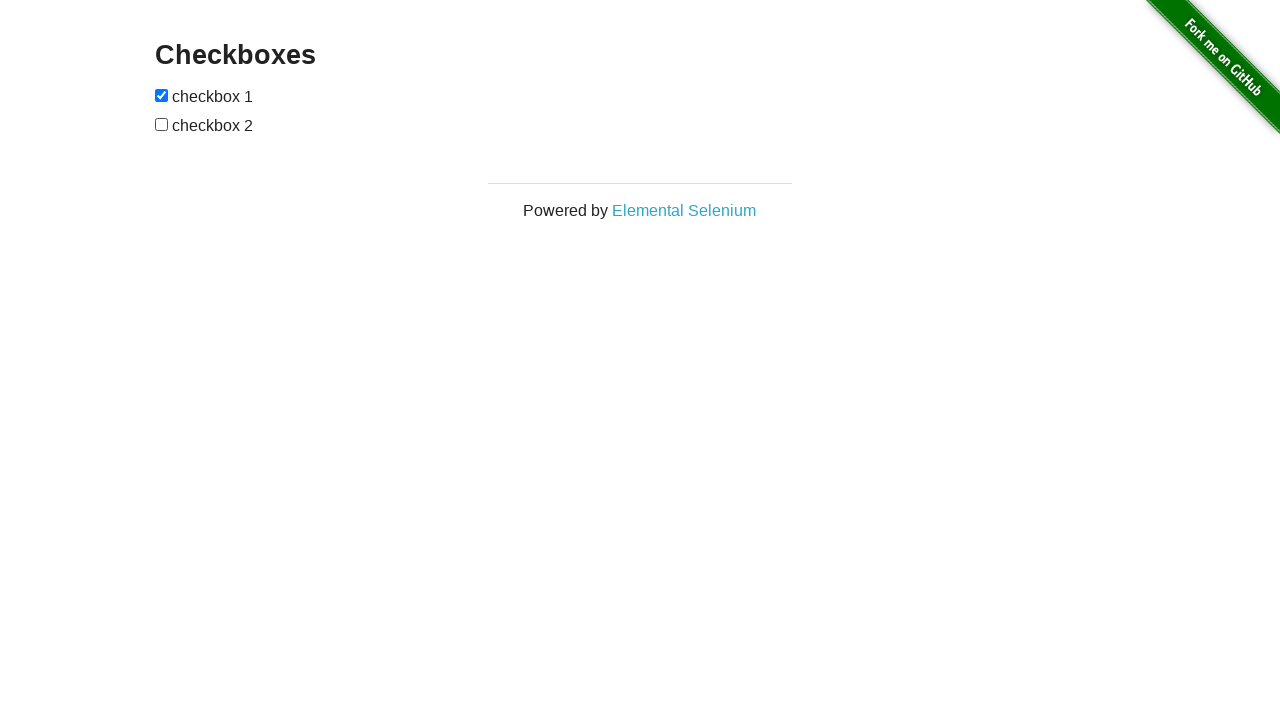

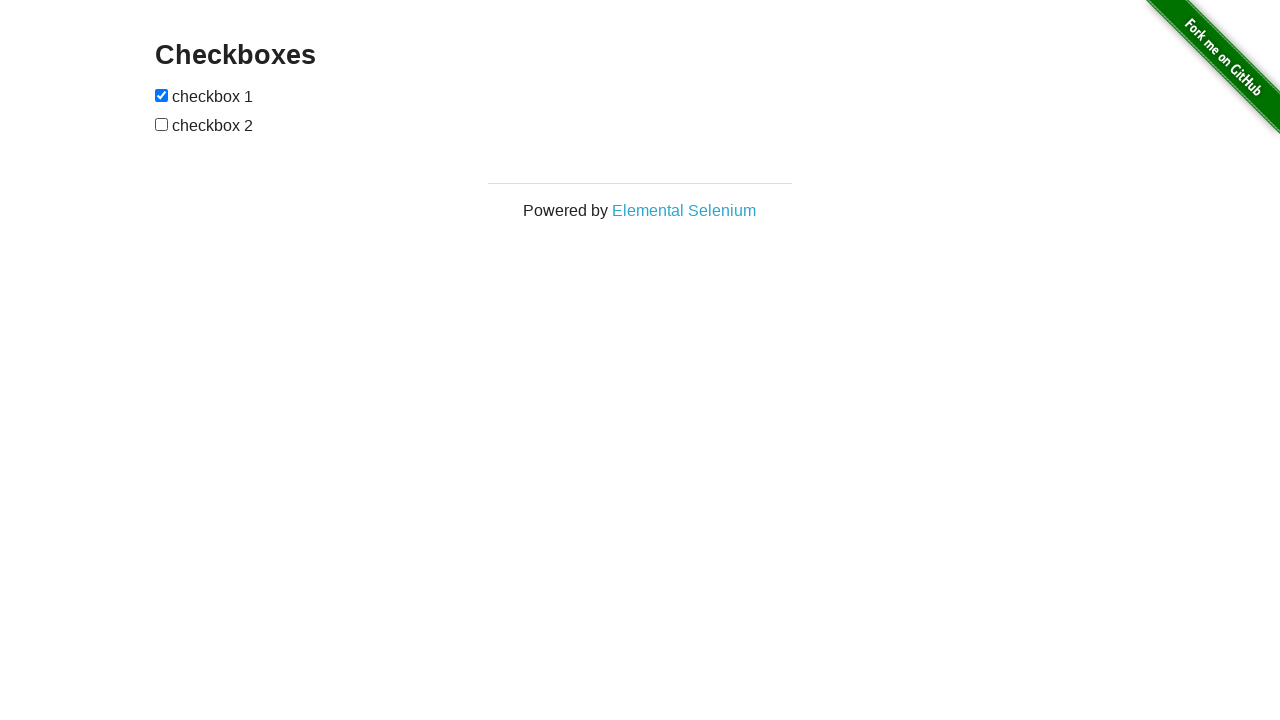